Tests drag and drop functionality on the jQuery UI droppable demo page by dragging a source element and dropping it onto a target element within an iframe.

Starting URL: http://jqueryui.com/droppable/

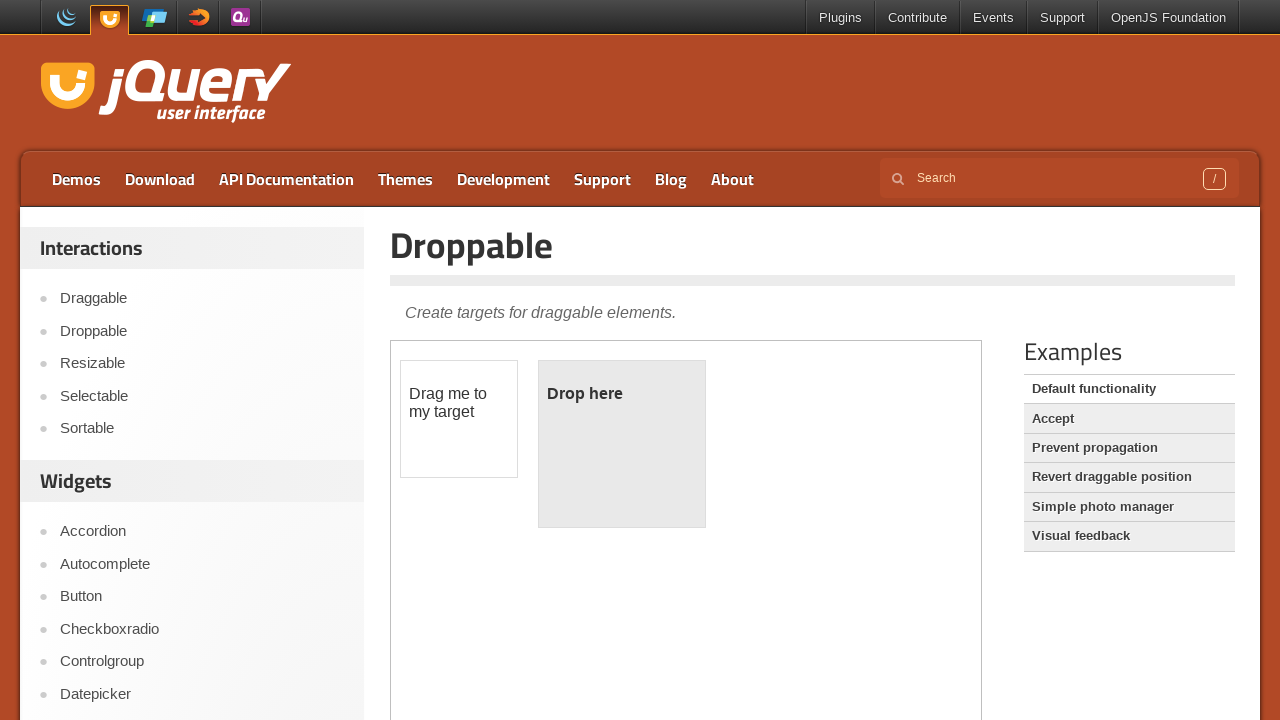

Navigated to jQuery UI droppable demo page
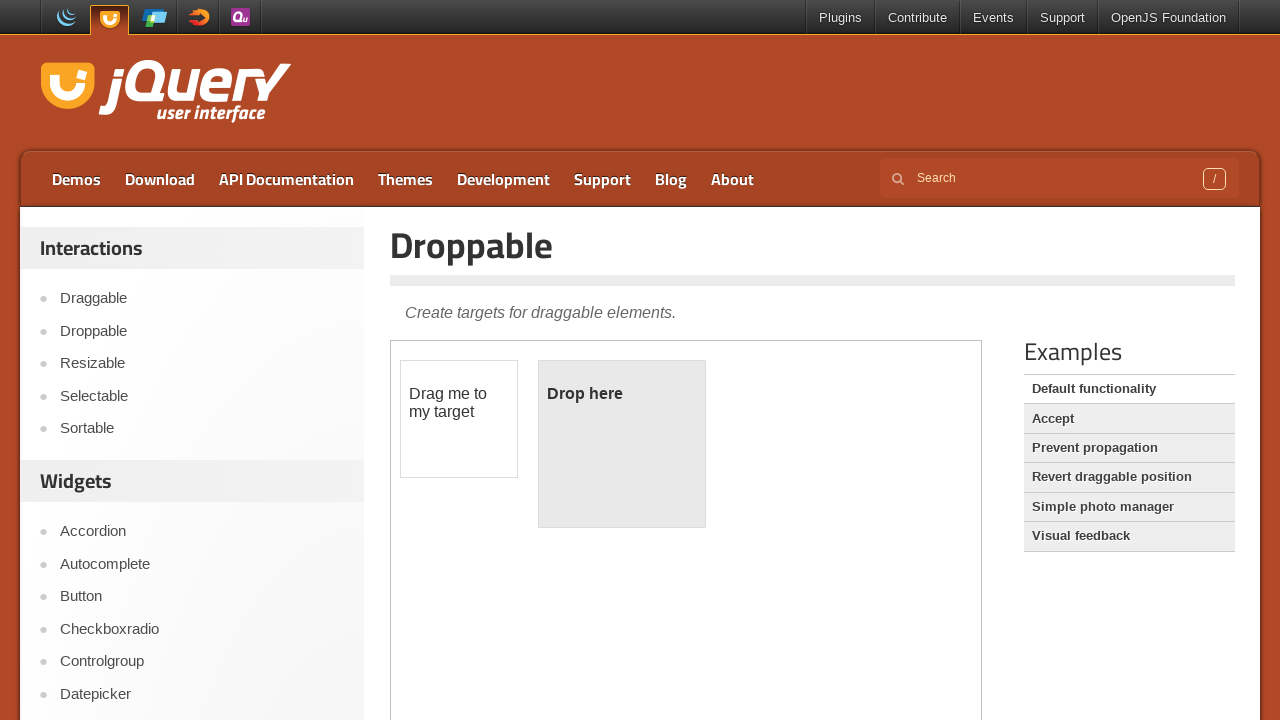

Located demo iframe
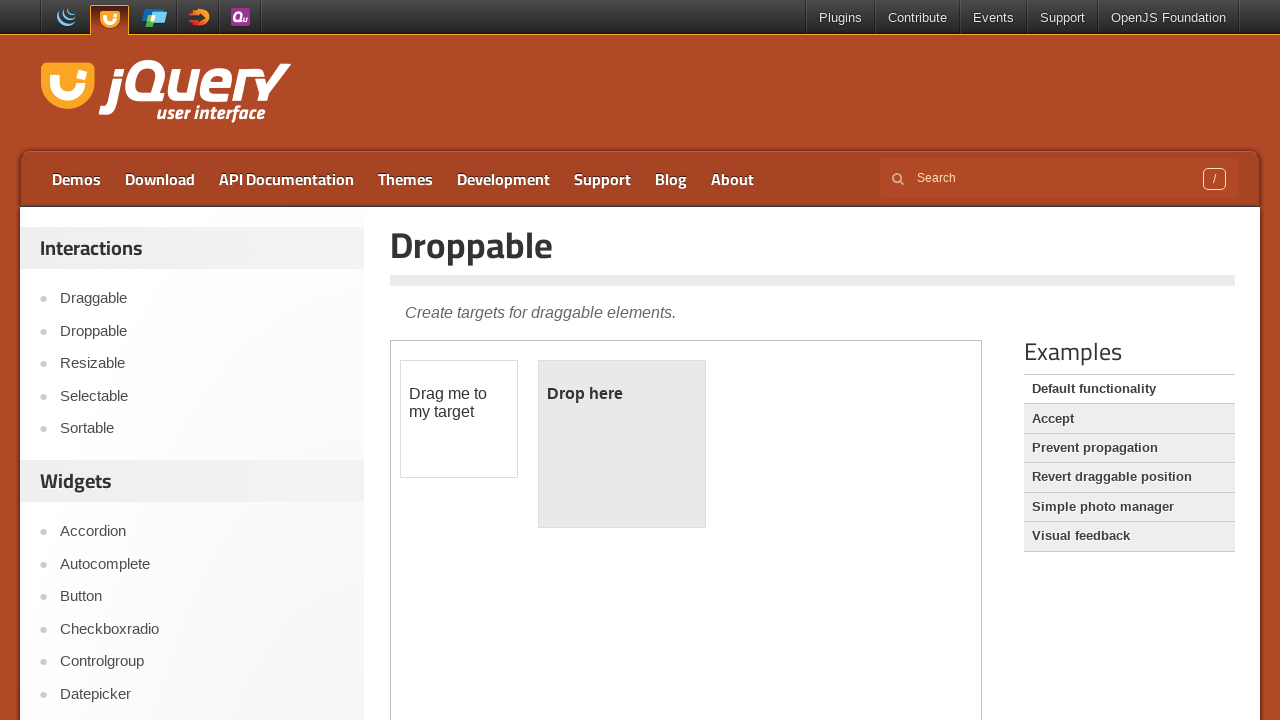

Draggable element became visible in iframe
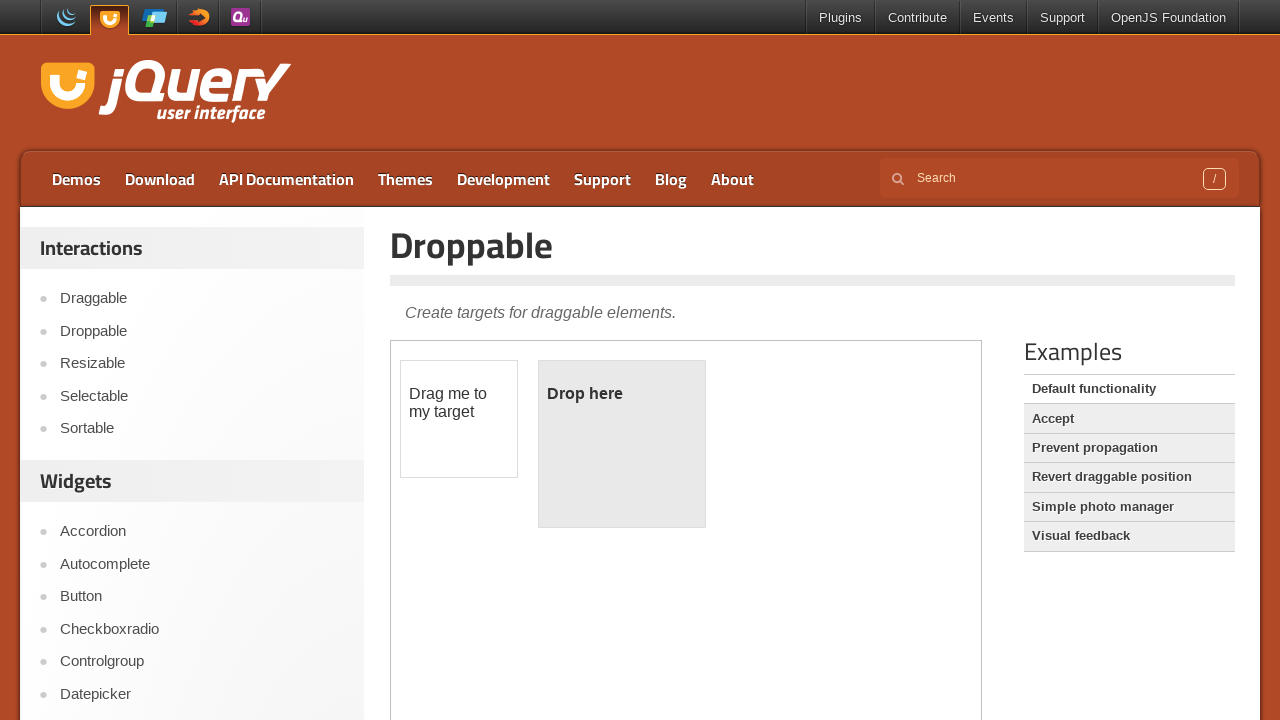

Located draggable source element
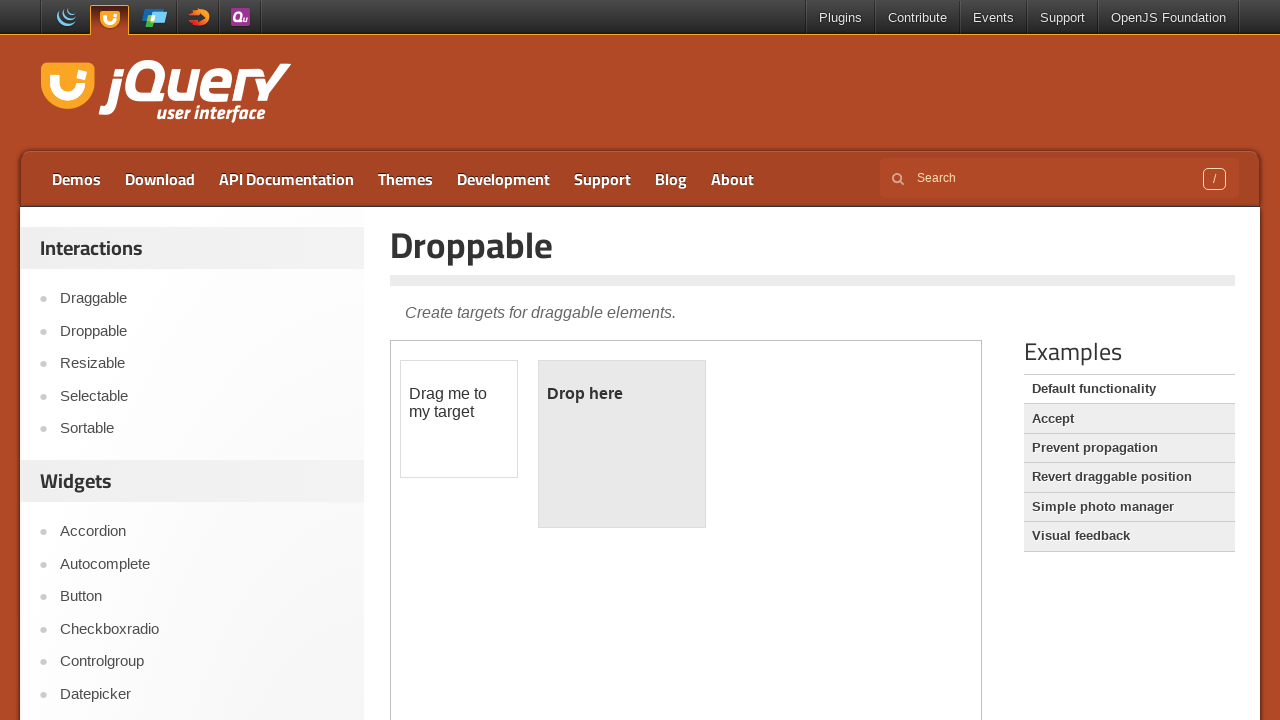

Located droppable target element
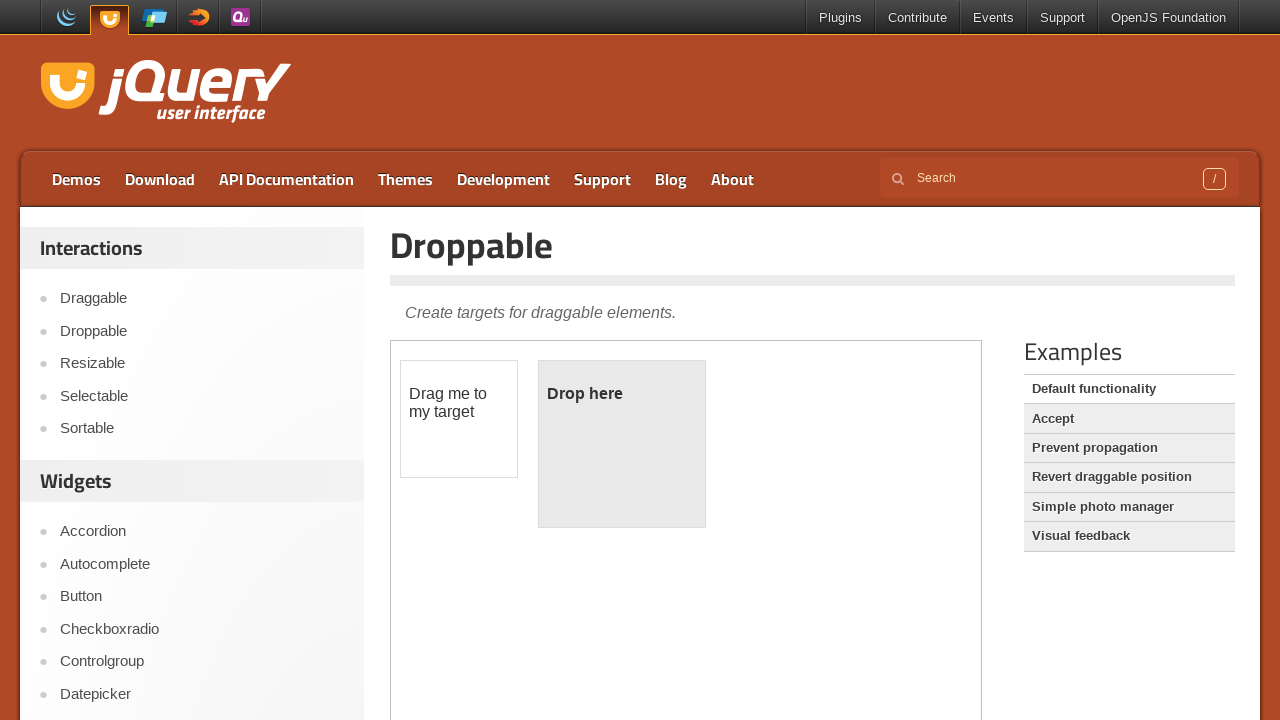

Dragged source element and dropped it onto target element at (622, 444)
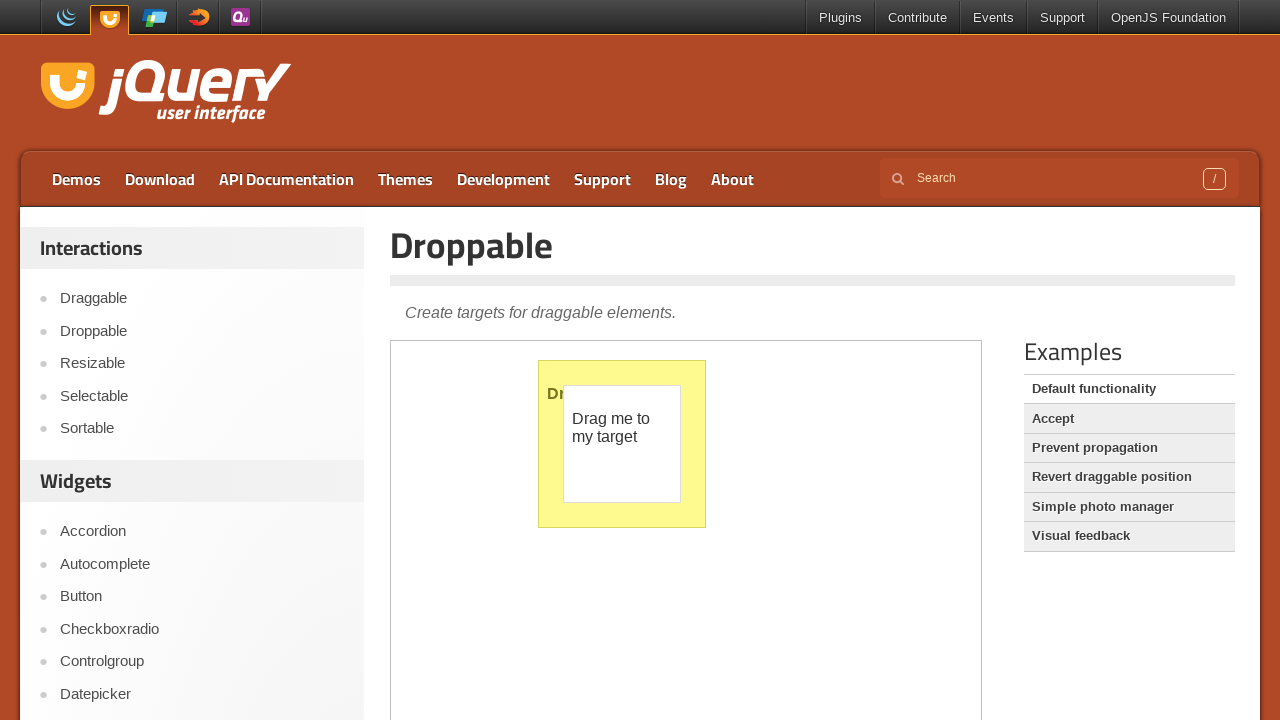

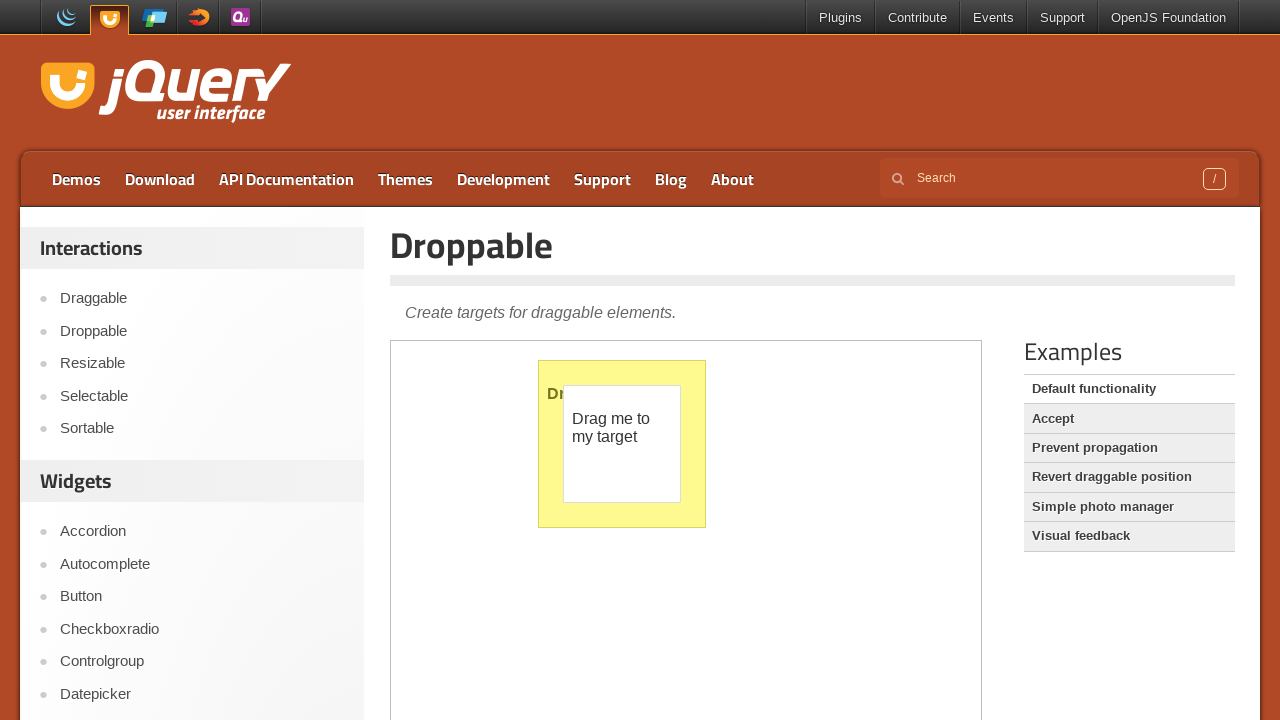